Tests jQuery UI Accordion widget functionality by clicking through each section header and verifying that the corresponding content panels expand and display correctly within an iframe.

Starting URL: https://jqueryui.com/accordion/

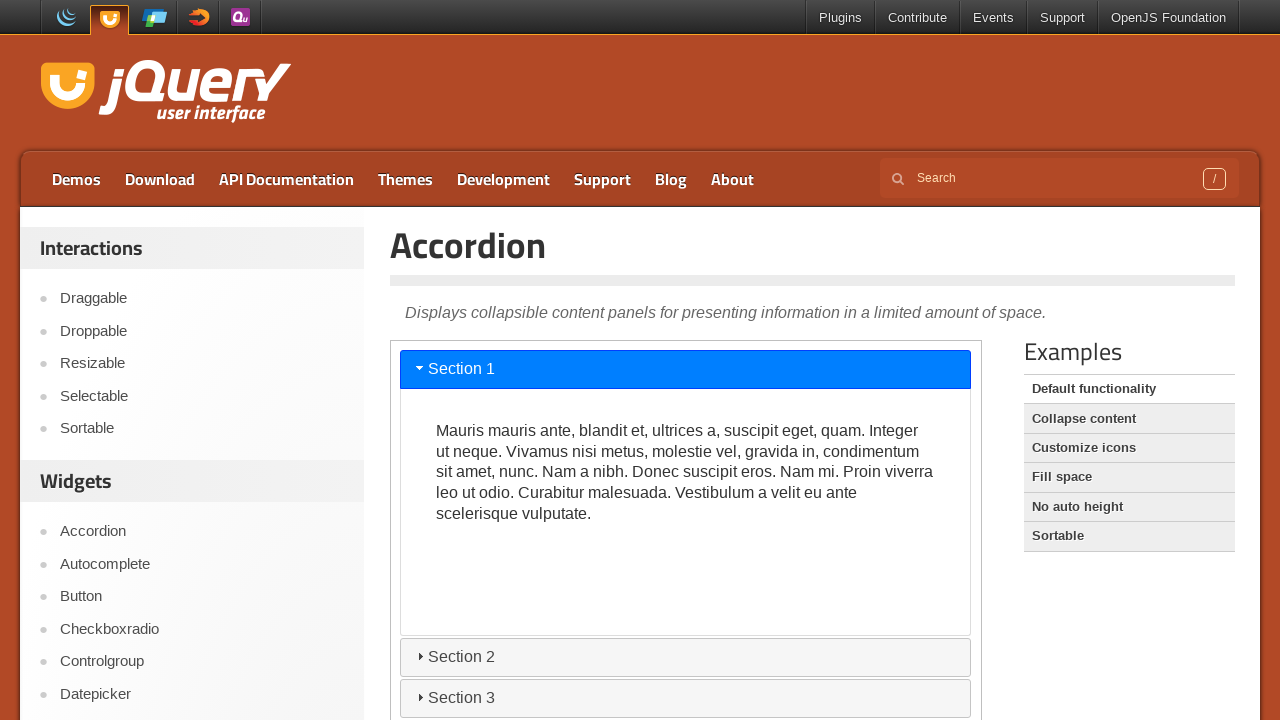

Waited for page title to load
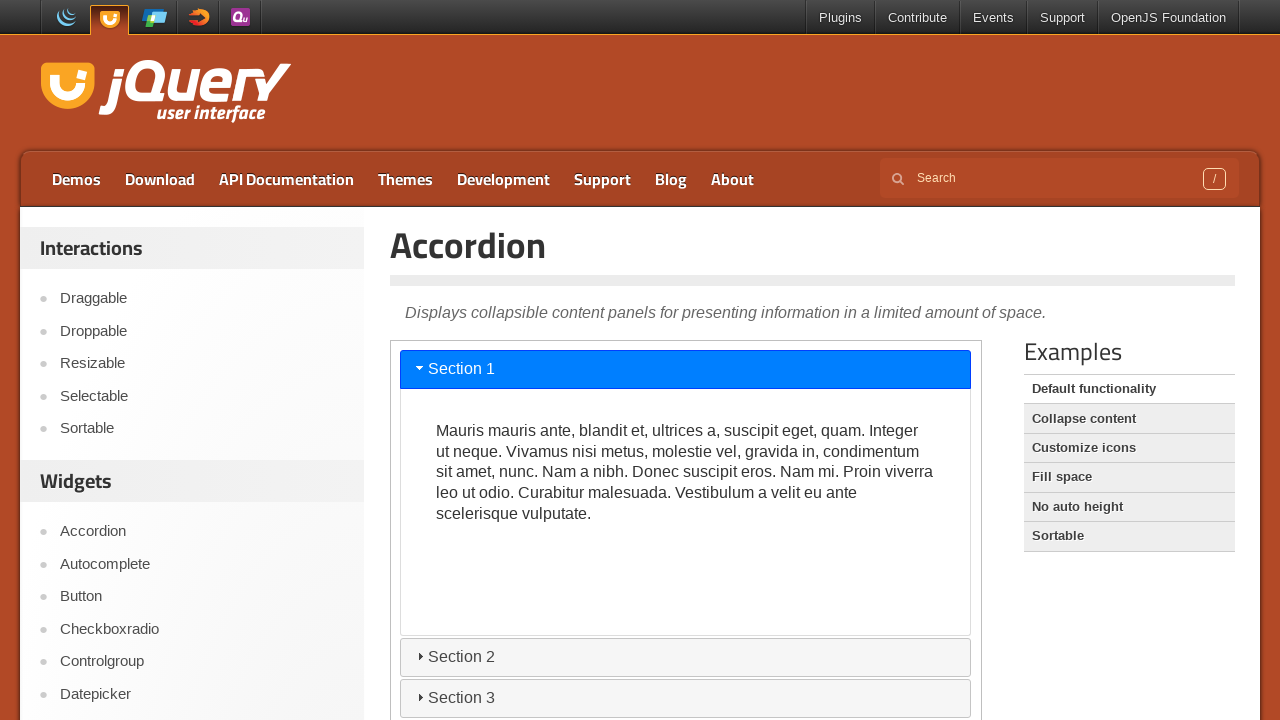

Located accordion demo iframe
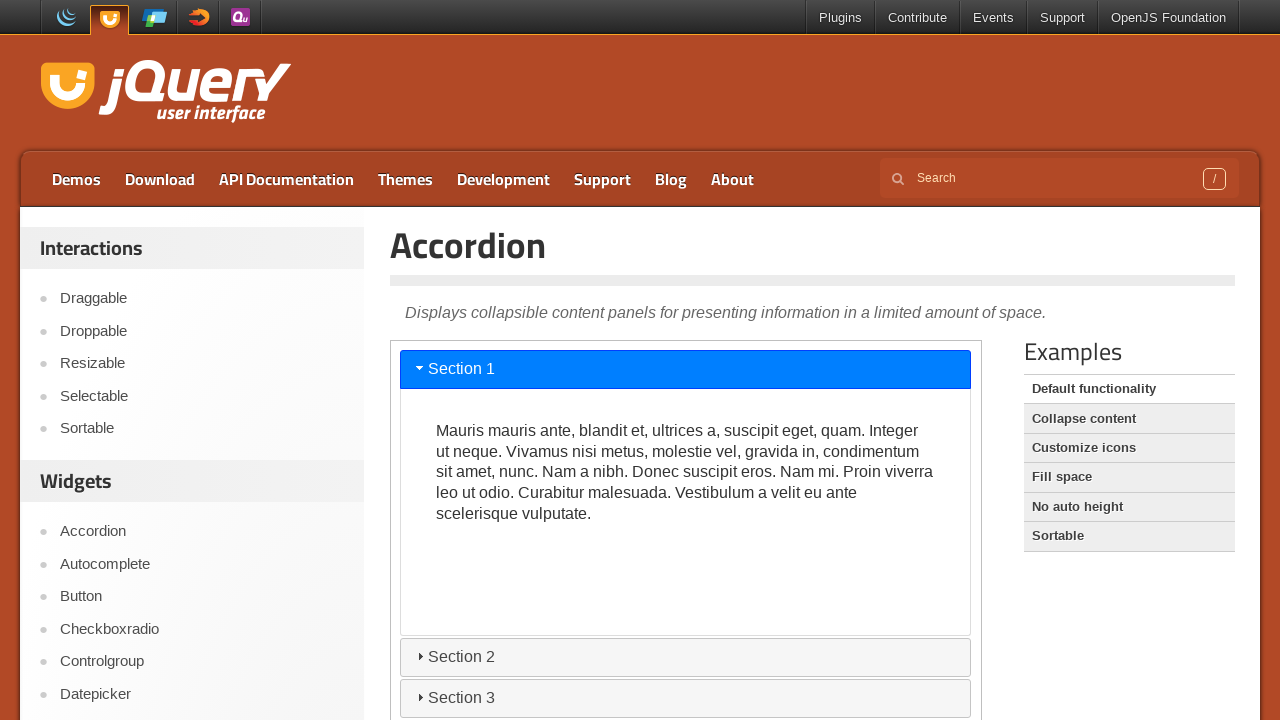

Clicked on Section 1 header at (686, 369) on iframe.demo-frame >> internal:control=enter-frame >> xpath=//h3[@aria-controls='
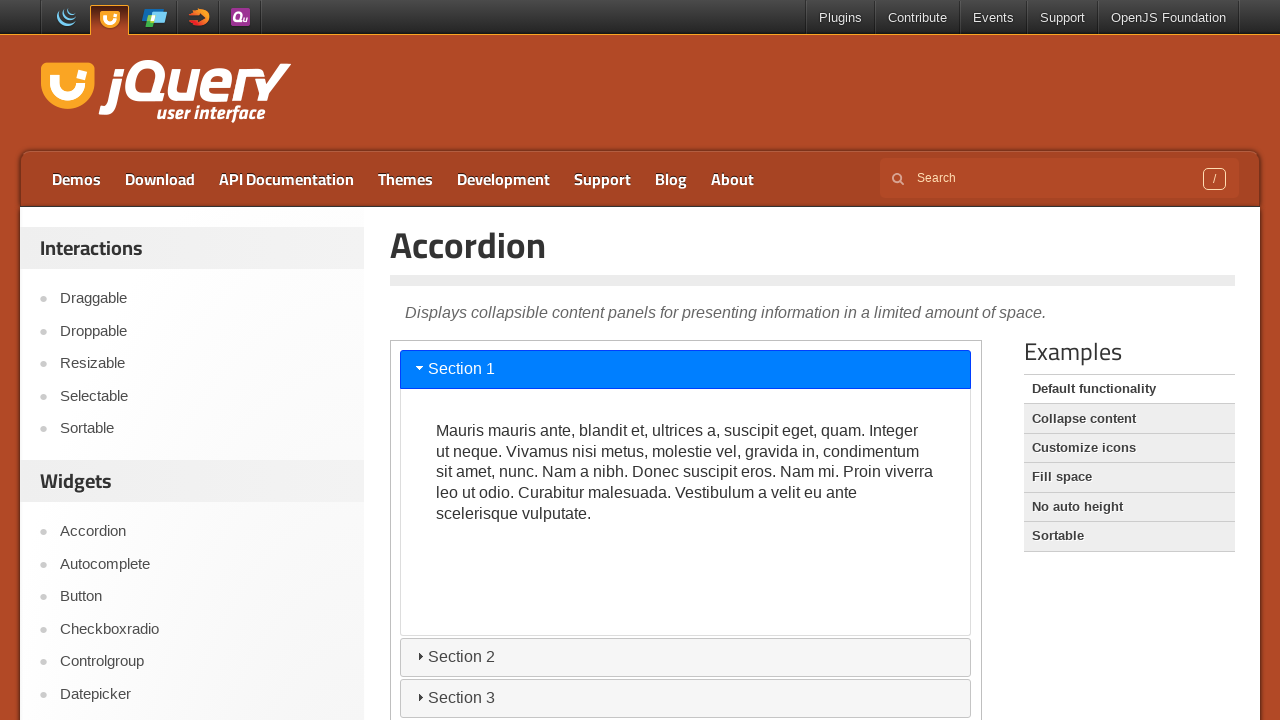

Section 1 content panel expanded and became visible
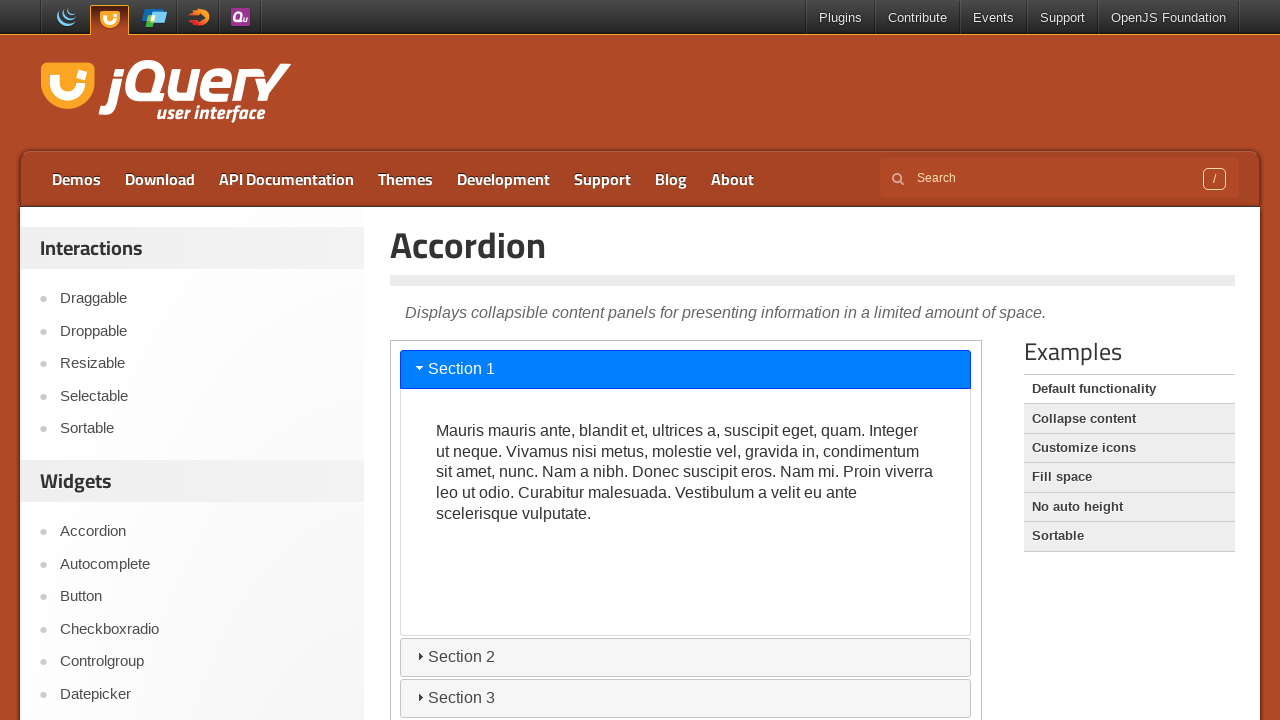

Clicked on Section 2 header at (686, 657) on iframe.demo-frame >> internal:control=enter-frame >> xpath=//h3[@aria-controls='
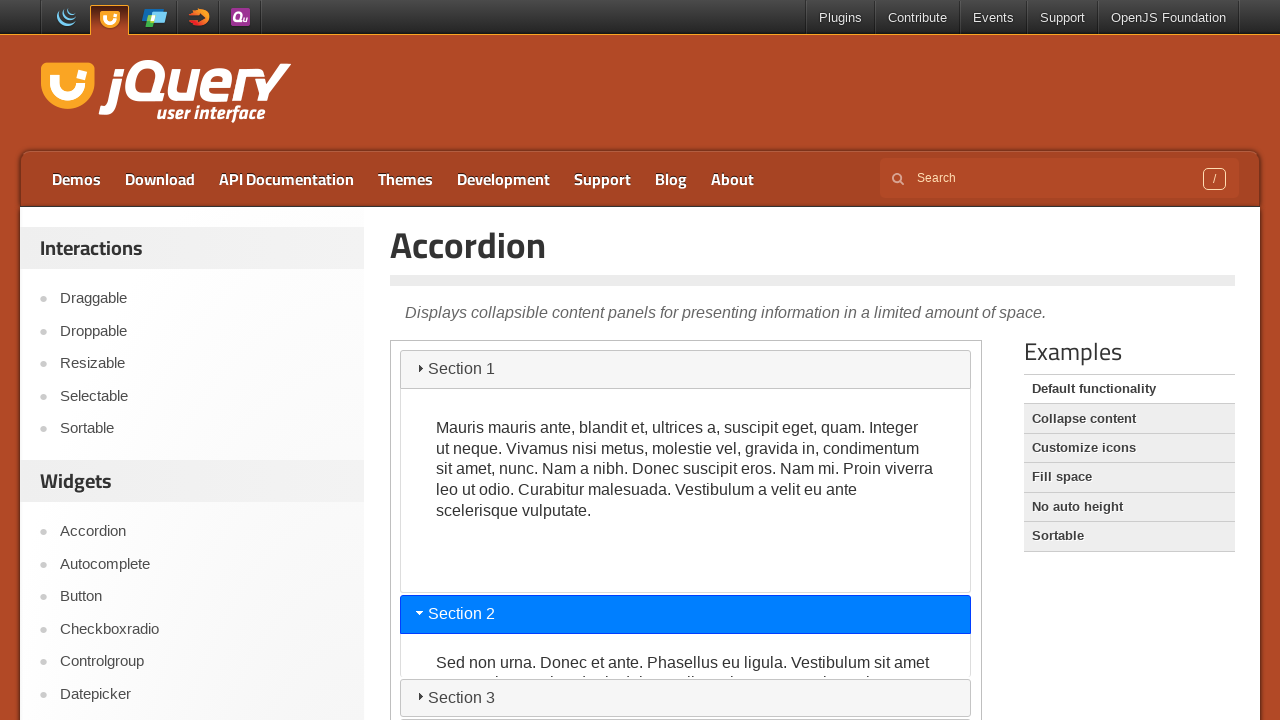

Section 2 content panel expanded and became visible
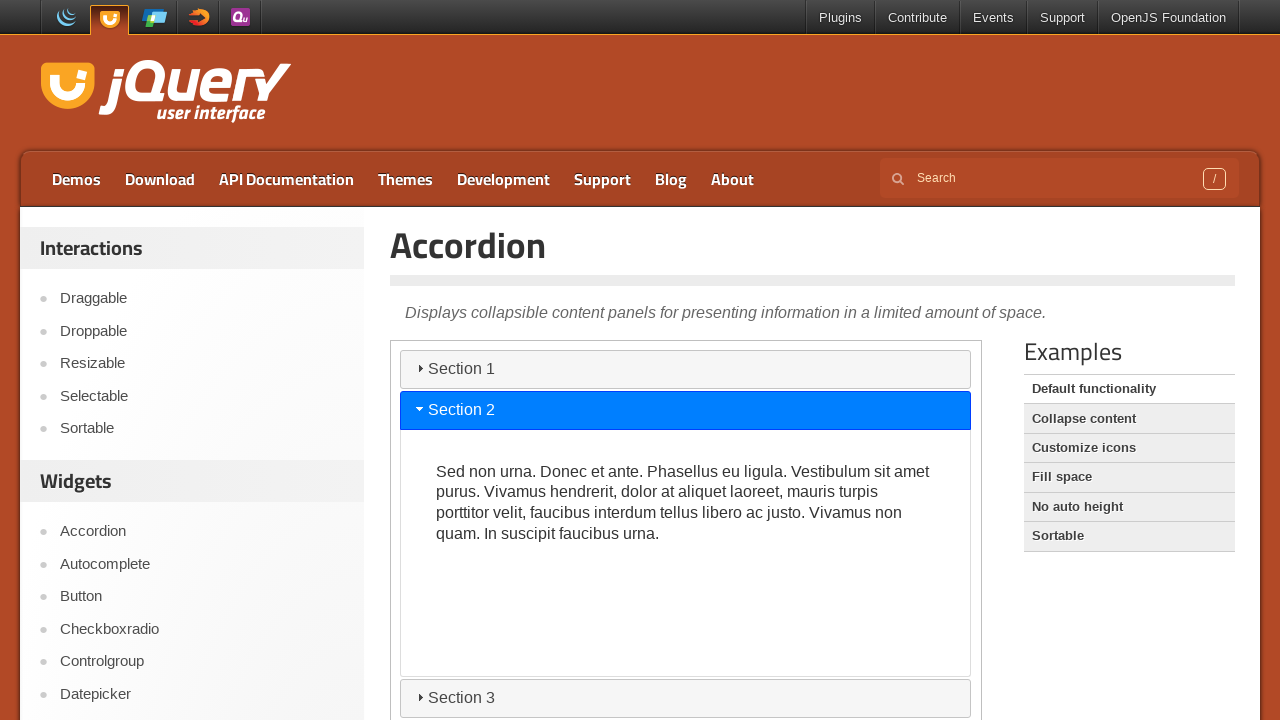

Clicked on Section 3 header at (686, 698) on iframe.demo-frame >> internal:control=enter-frame >> xpath=//h3[@aria-controls='
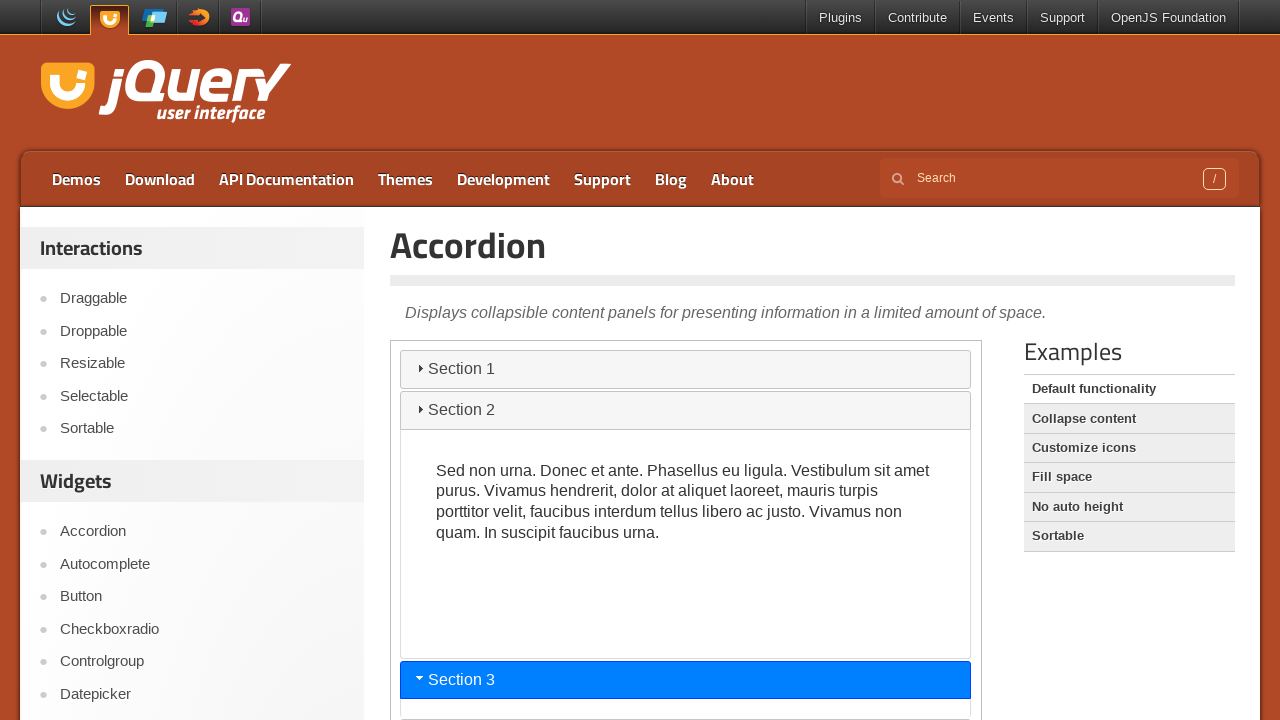

Section 3 content panel expanded and became visible
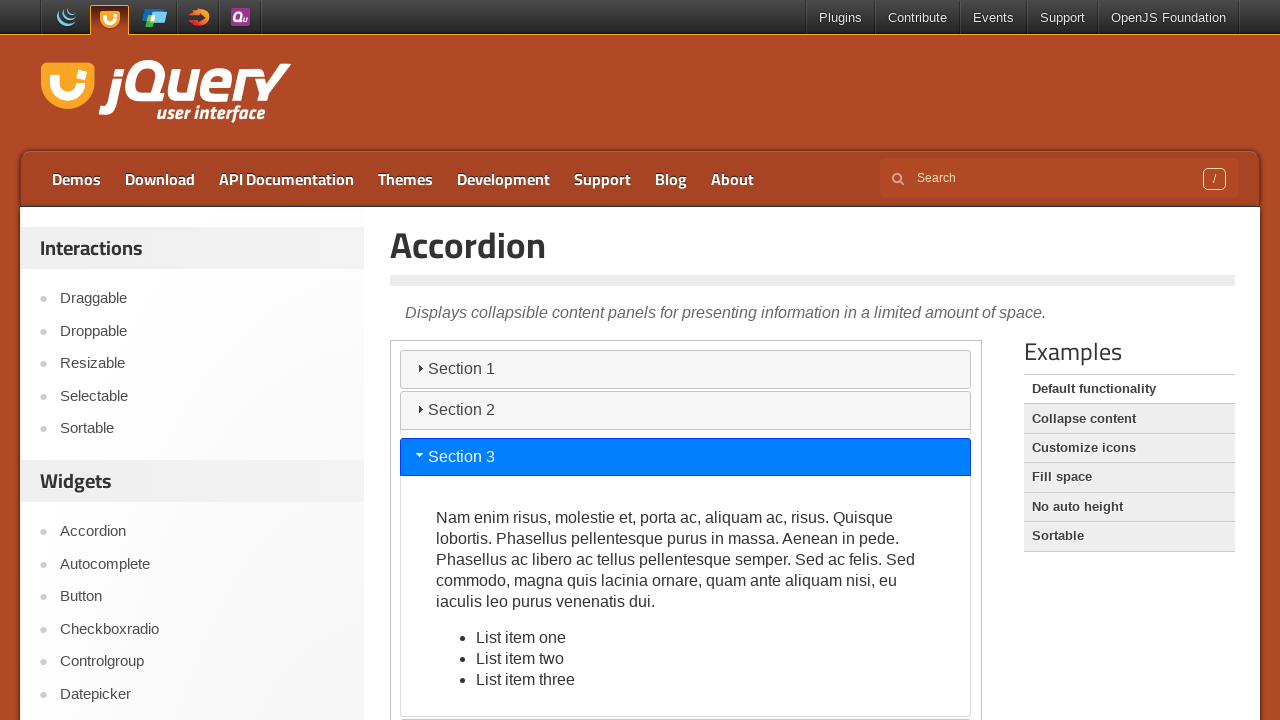

Clicked on Section 4 header at (686, 701) on iframe.demo-frame >> internal:control=enter-frame >> xpath=//h3[@aria-controls='
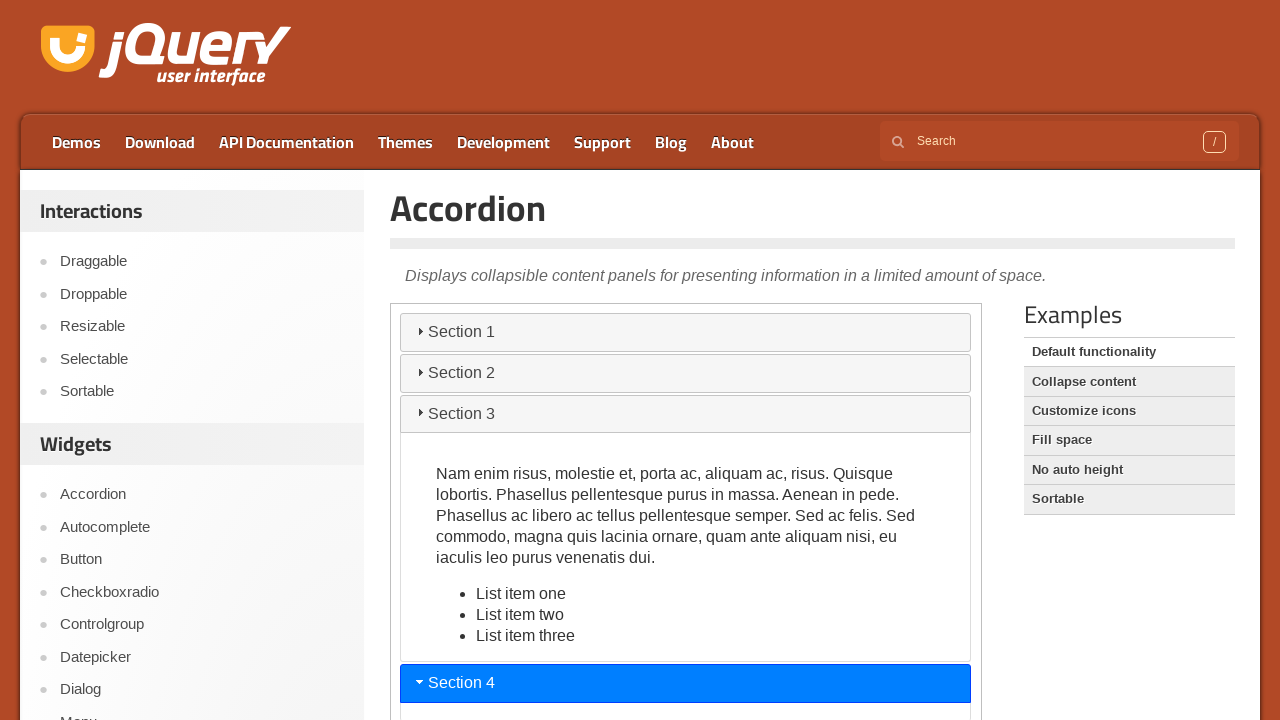

Section 4 content panel expanded and became visible
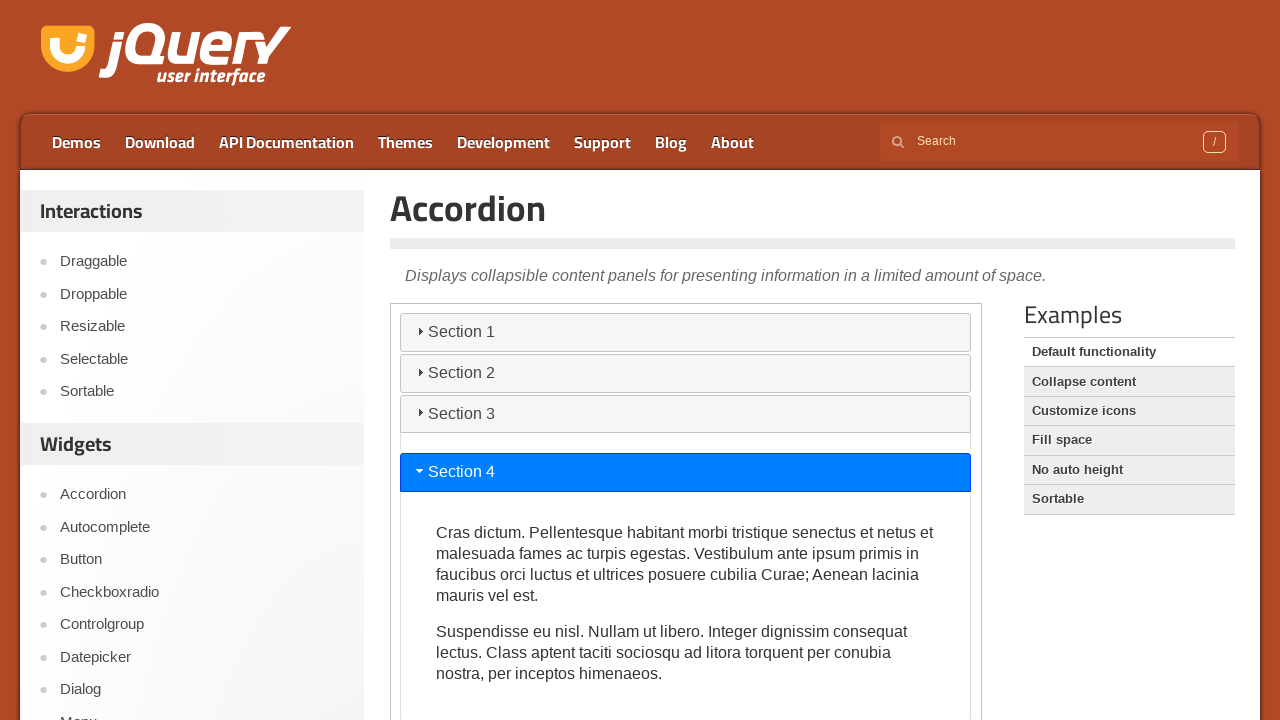

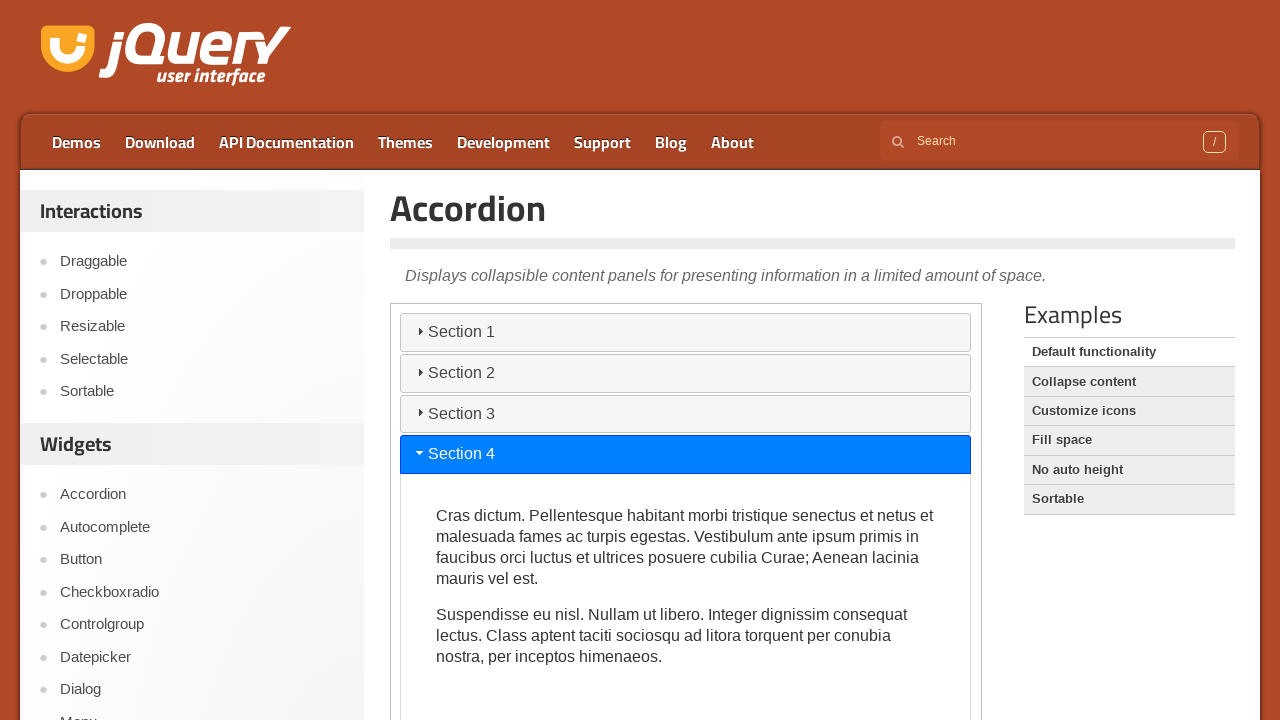